Tests that submitting the form with a username but empty password displays the error message "Epic sadface: Password is required"

Starting URL: https://www.saucedemo.com/

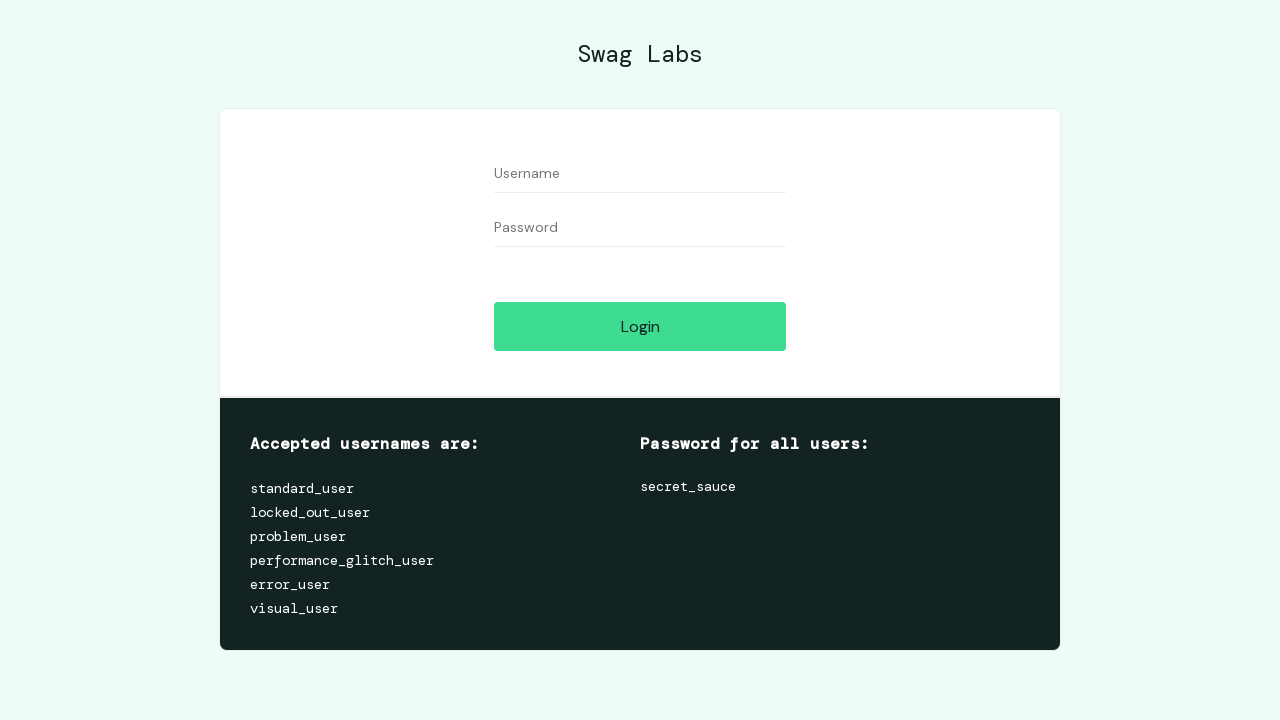

Filled username field with 'testuser123' on #user-name
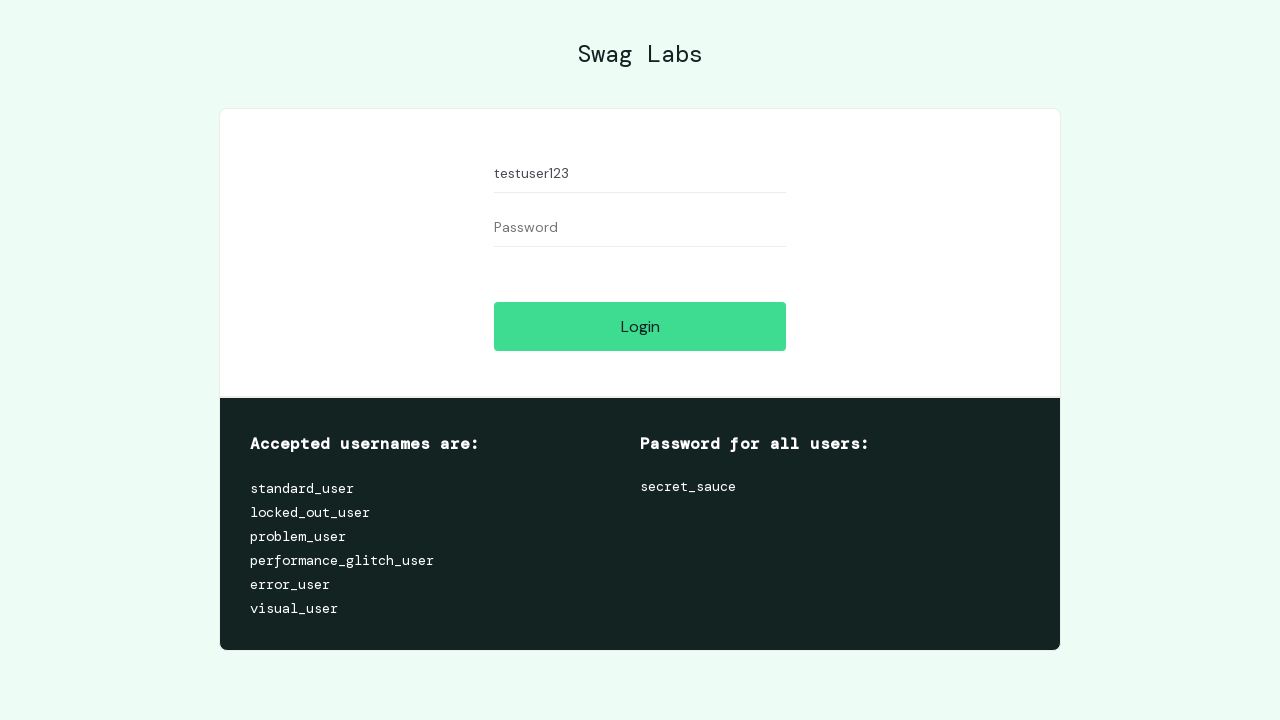

Clicked login button at (640, 326) on #login-button
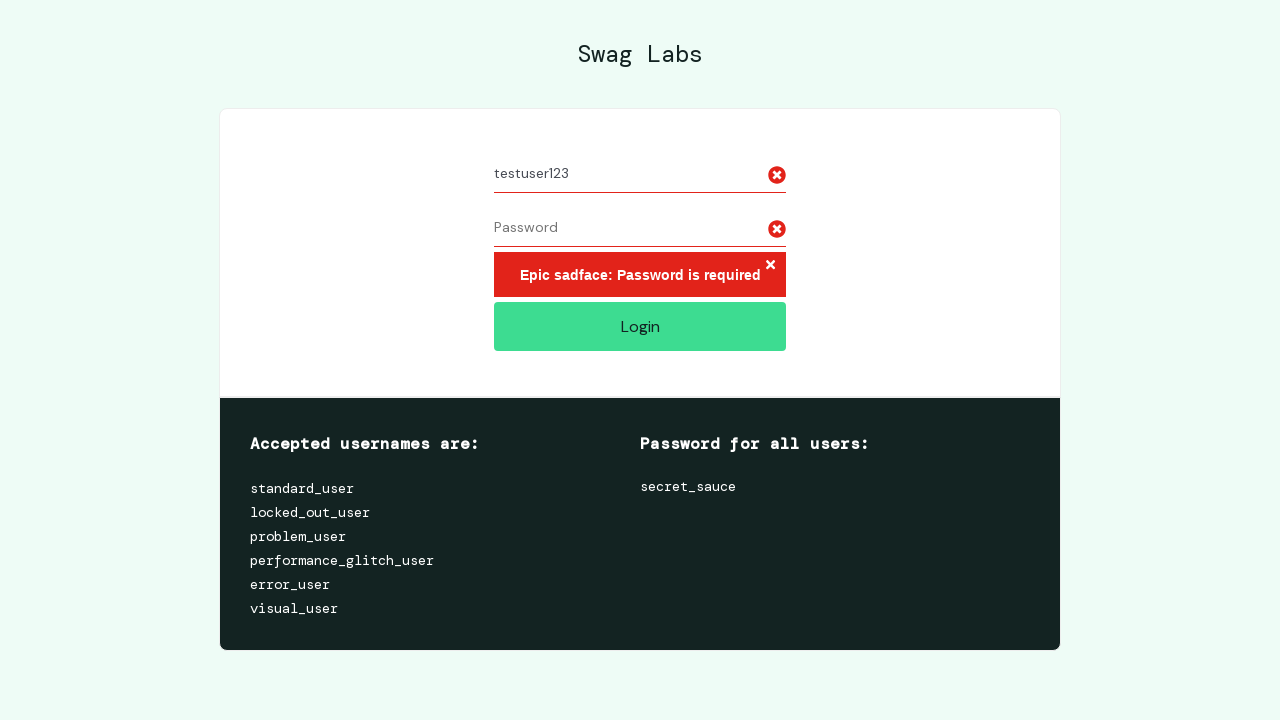

Located error message element
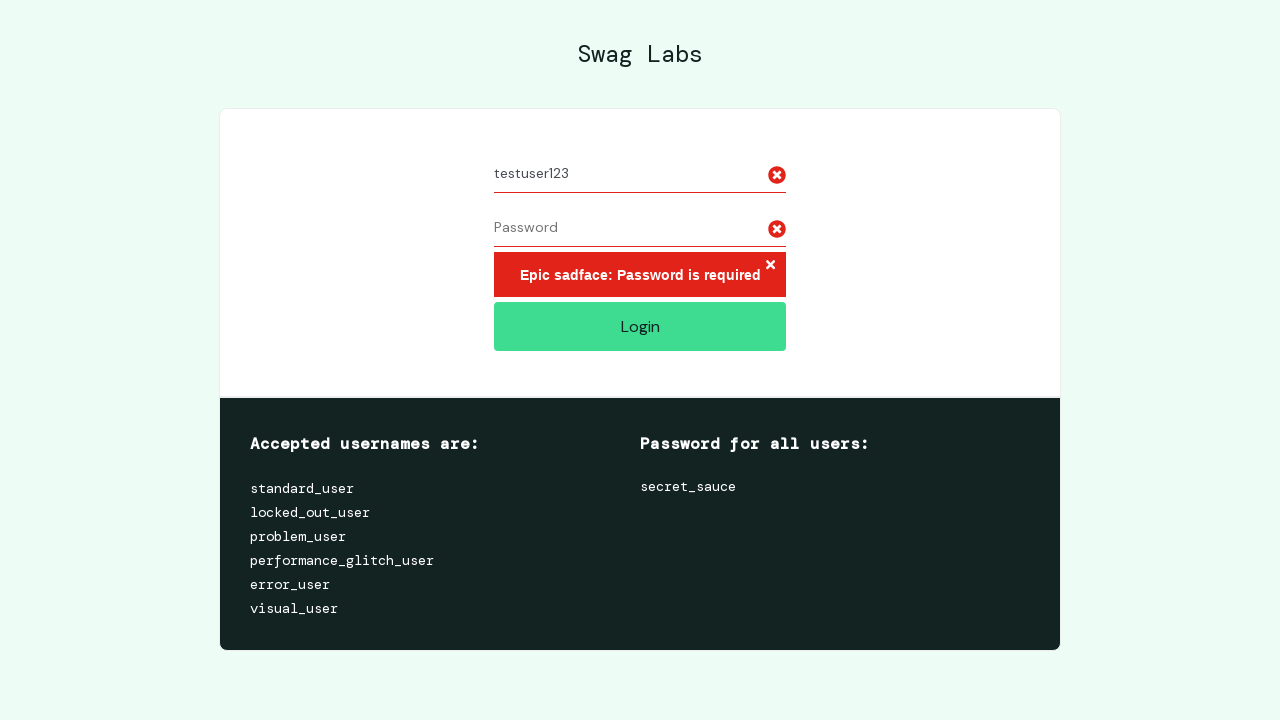

Verified error message 'Epic sadface: Password is required' is displayed
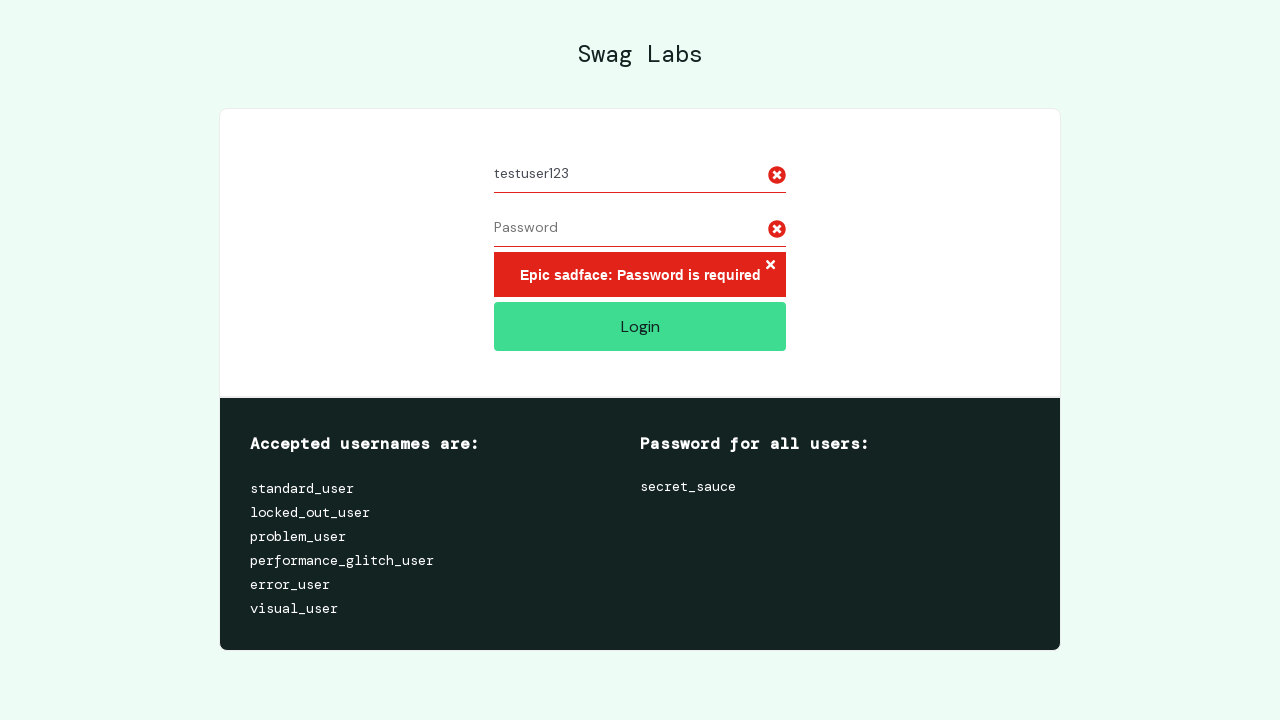

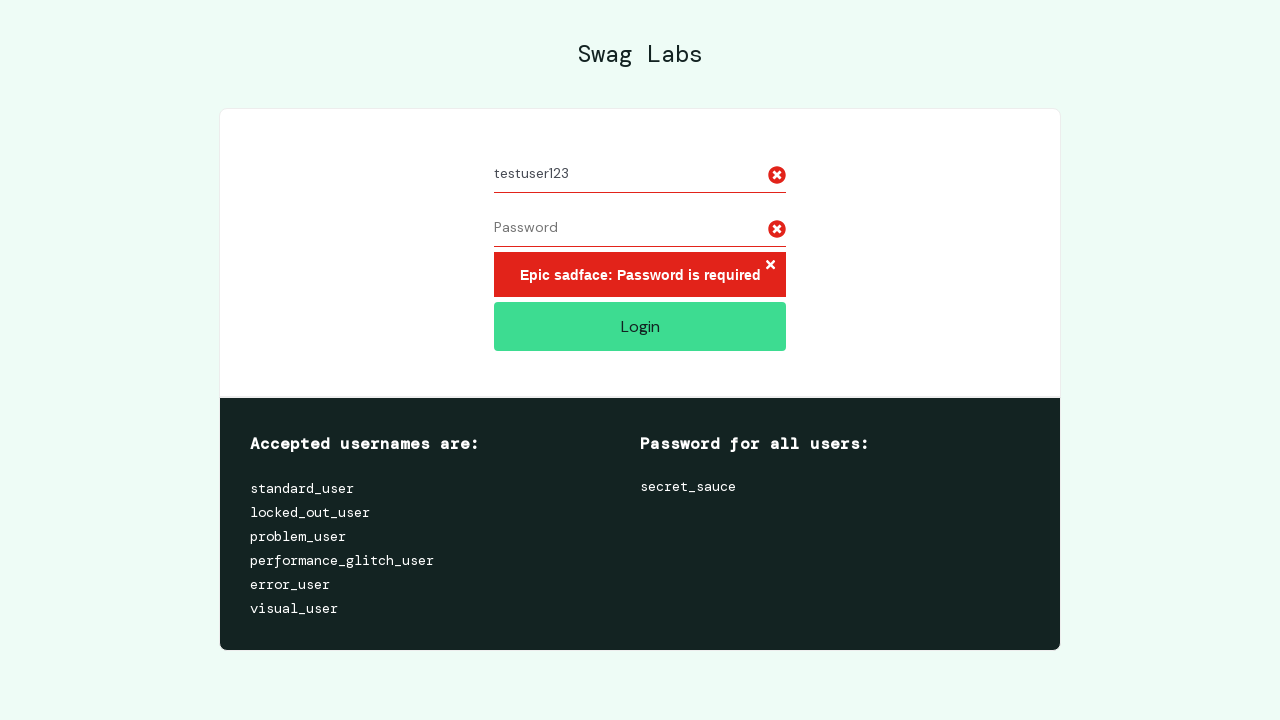